Tests dropdown selection functionality by selecting year, month, and day values using different selection methods

Starting URL: https://testcenter.techproeducation.com/index.php?page=dropdown

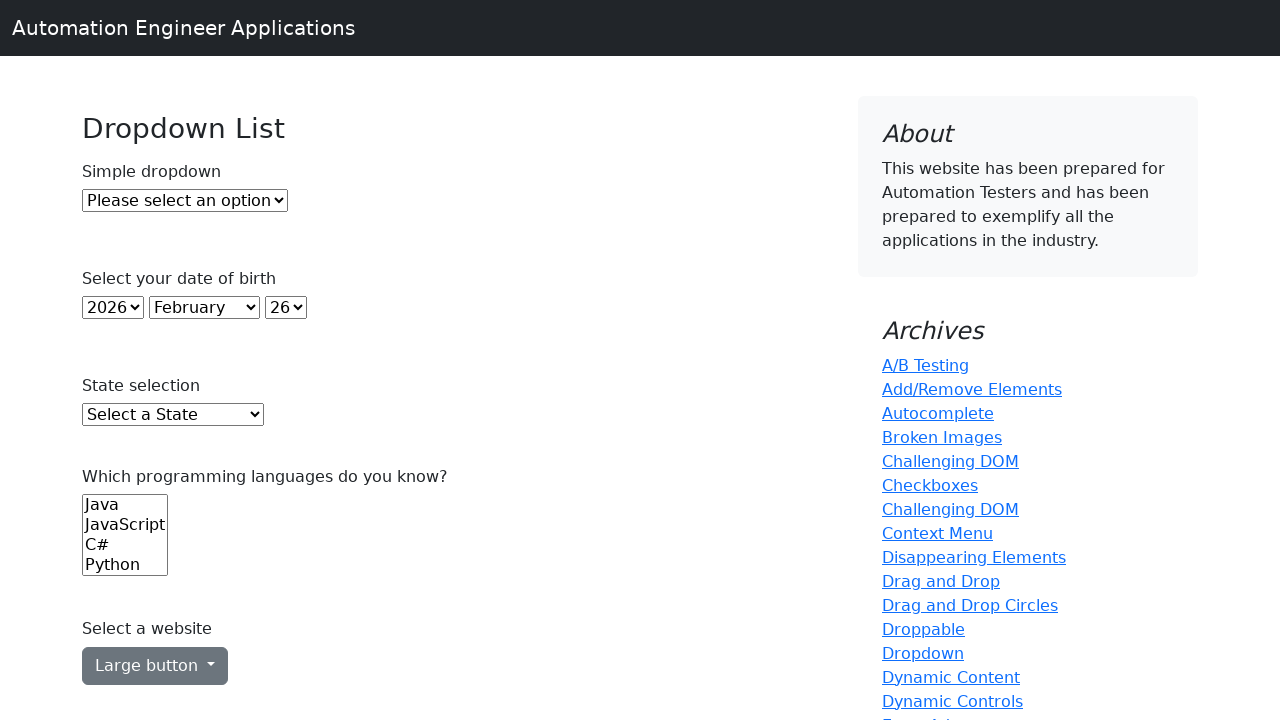

Selected year 2000 by index 22 from year dropdown on select#year
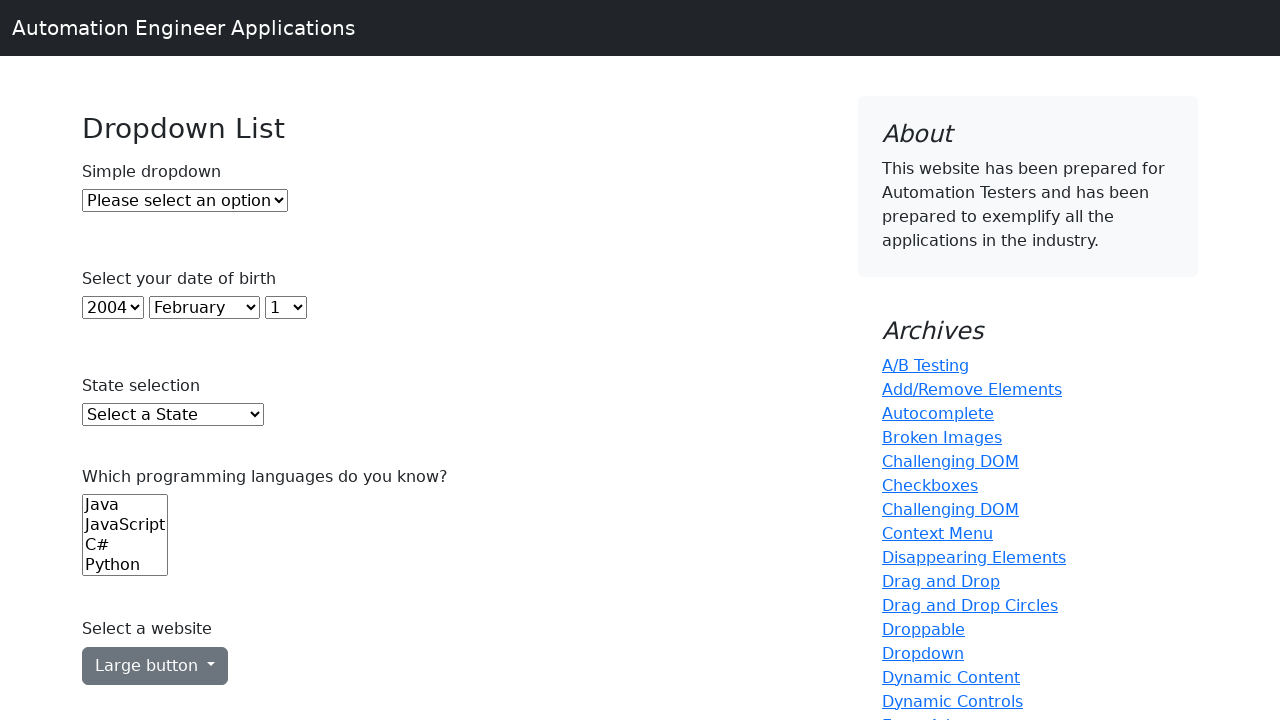

Selected January (value '0') from month dropdown on select#month
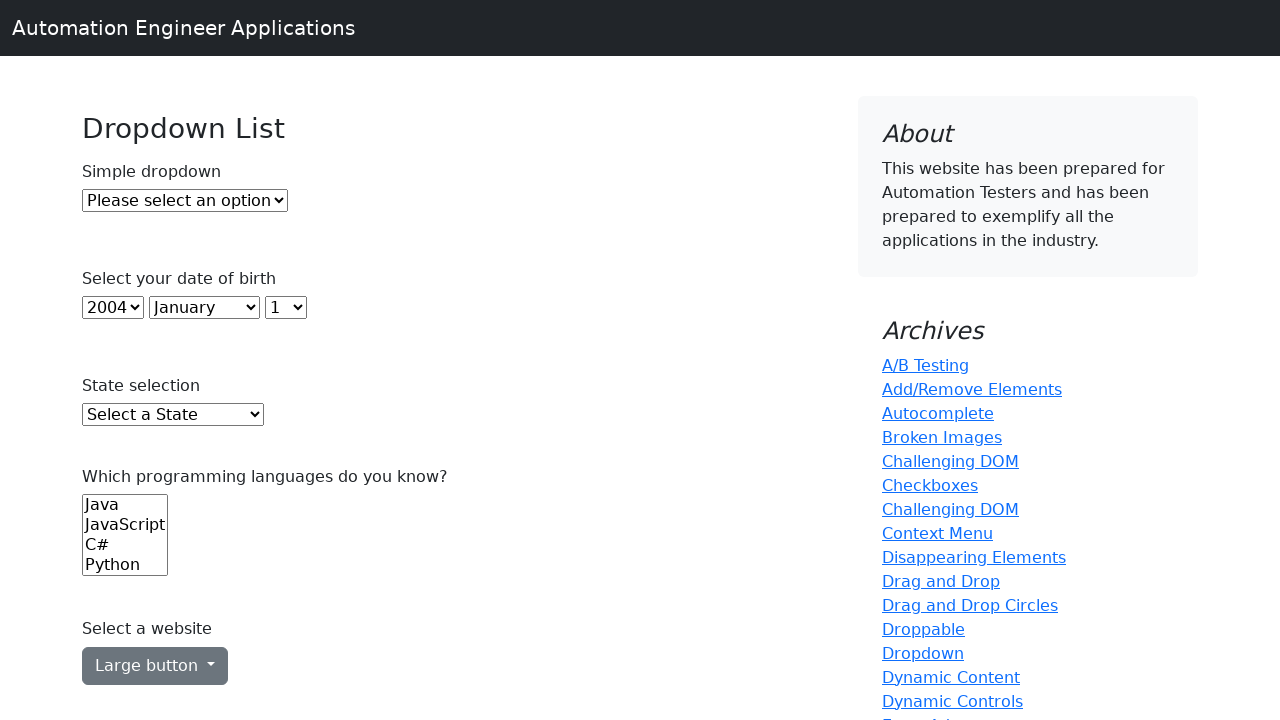

Selected day 25 by visible text from day dropdown on select#day
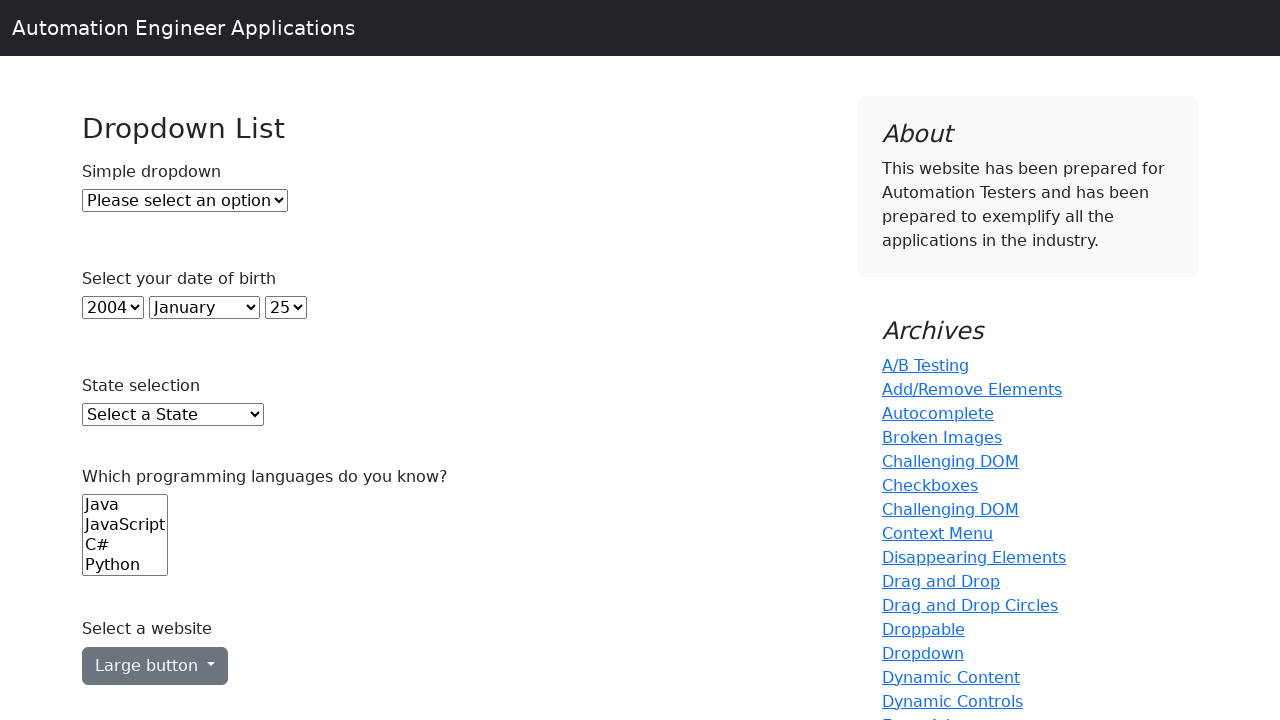

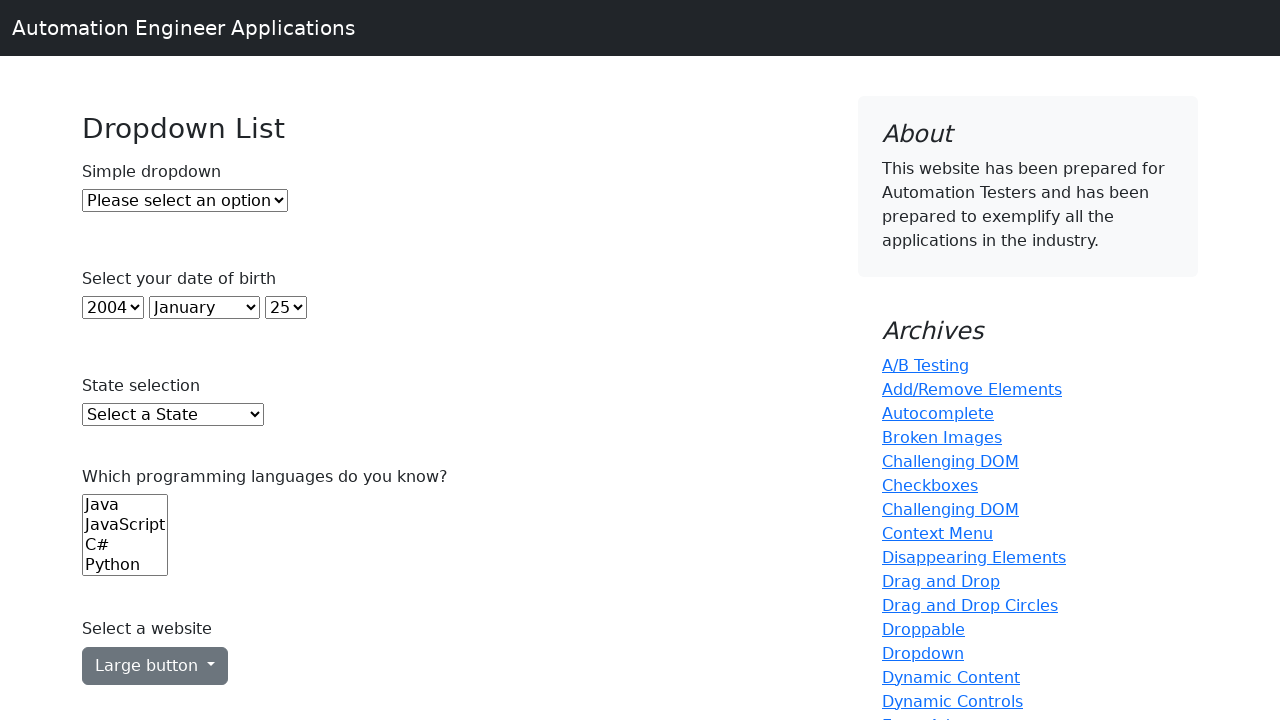